Tests filling an input with text and then clearing it.

Starting URL: https://example.cypress.io/commands/actions

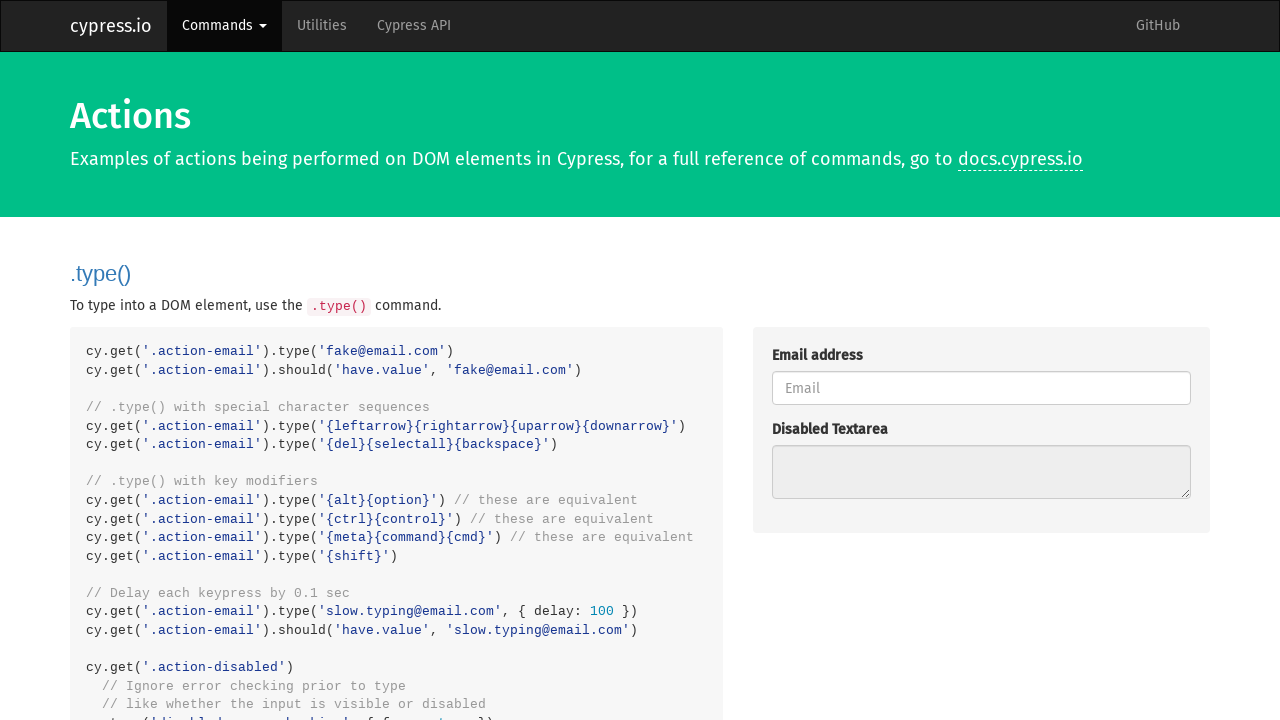

Filled input element with 'Clear this text' on .action-clear
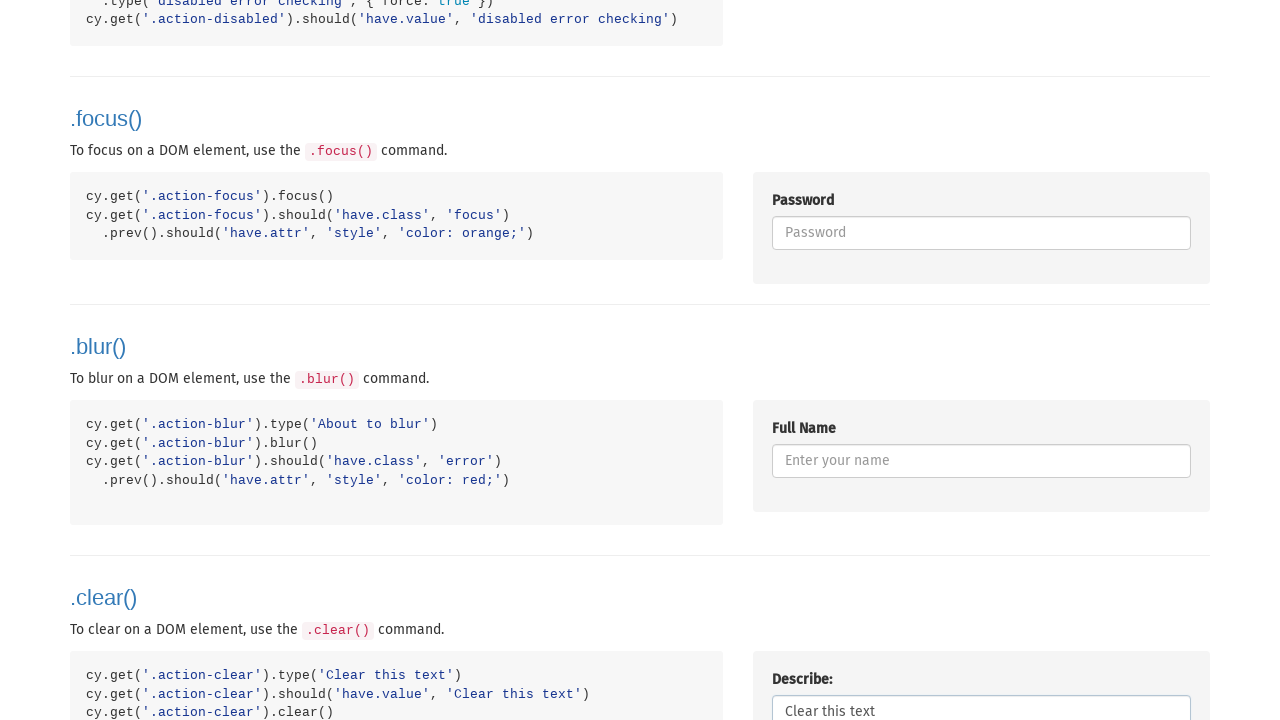

Cleared the input element on .action-clear
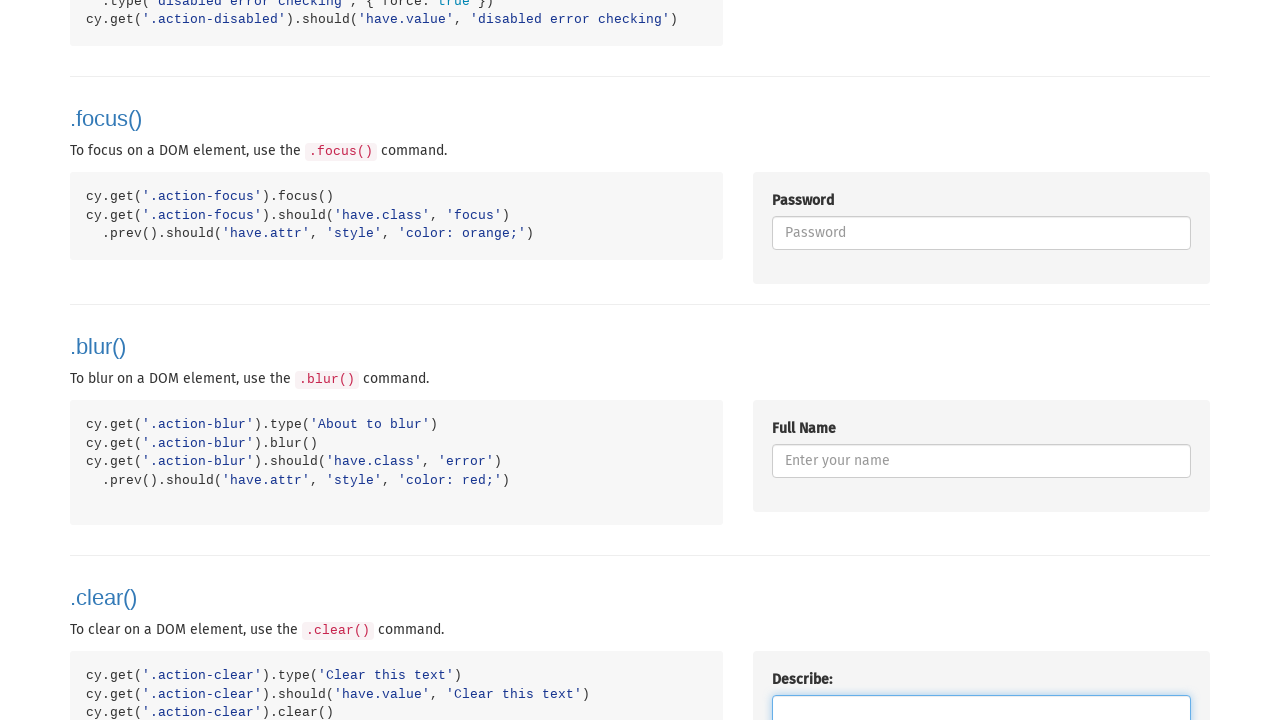

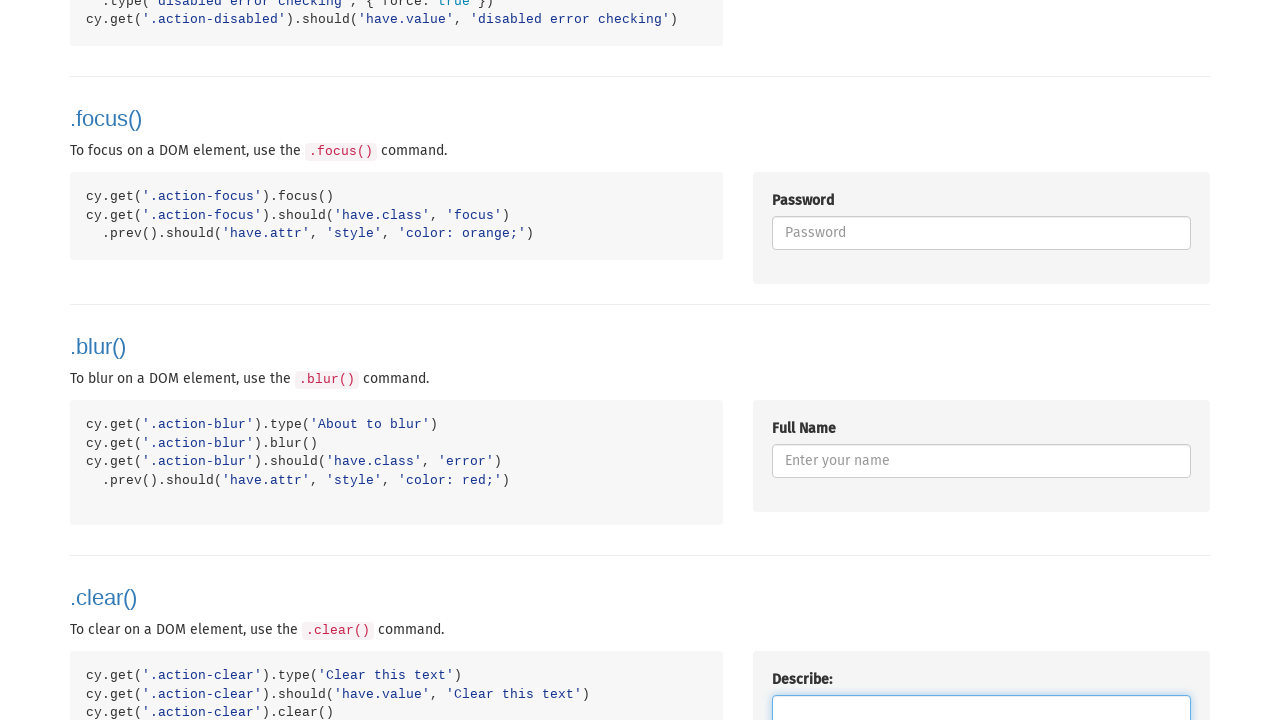